Tests jQuery UI autocomplete functionality by typing "Apple" in the input field and selecting "Applescript" from the autocomplete suggestions

Starting URL: https://jqueryui.com/autocomplete/

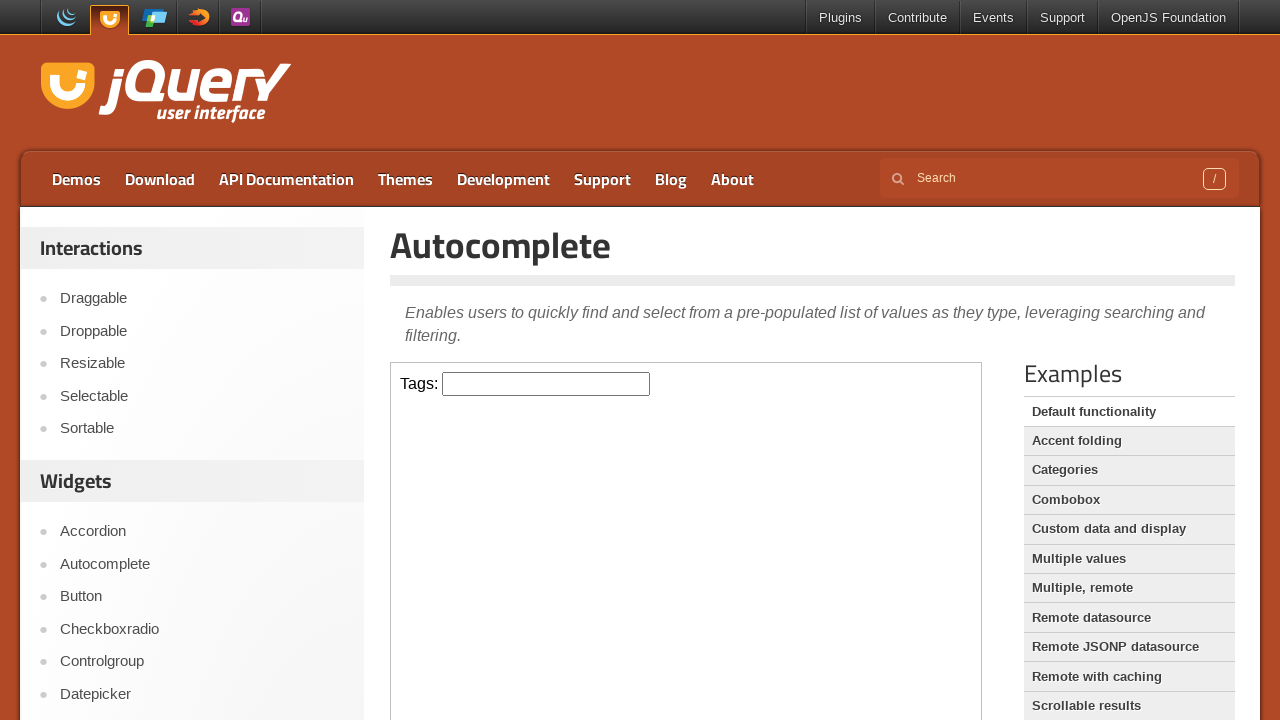

Located the demo iframe containing autocomplete functionality
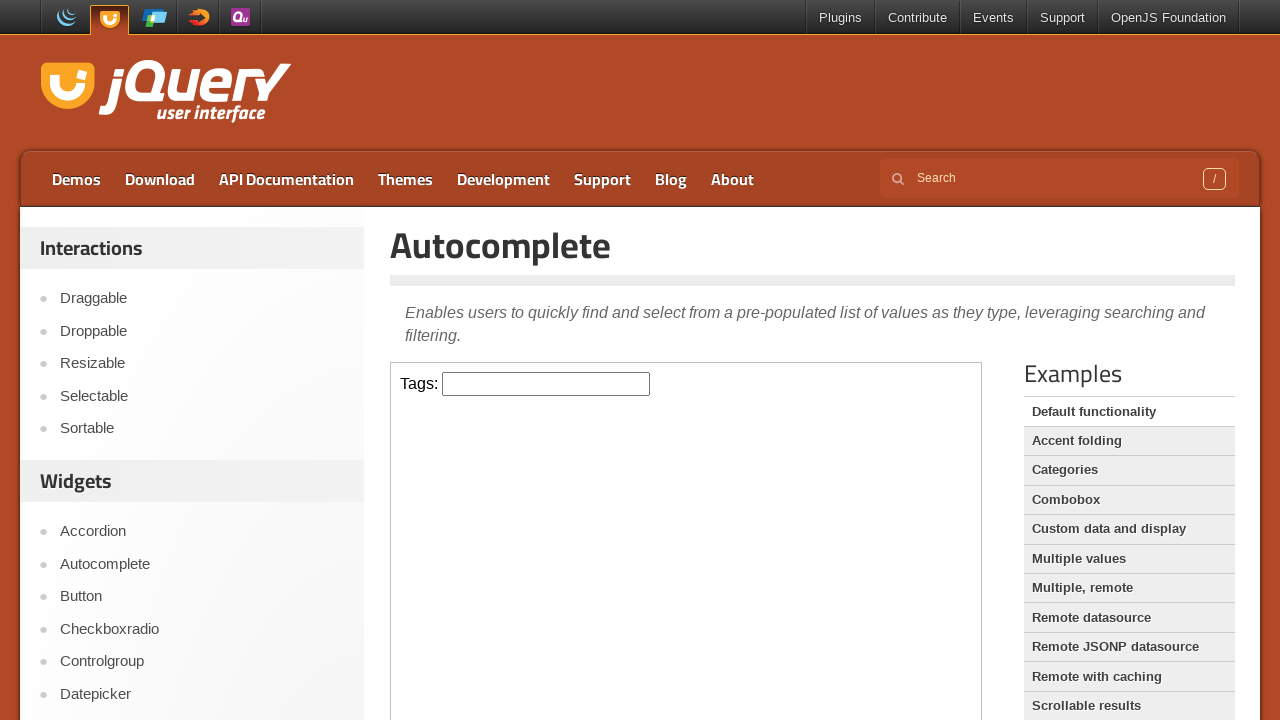

Typed 'Apple' in the autocomplete input field on iframe.demo-frame >> nth=0 >> internal:control=enter-frame >> #tags
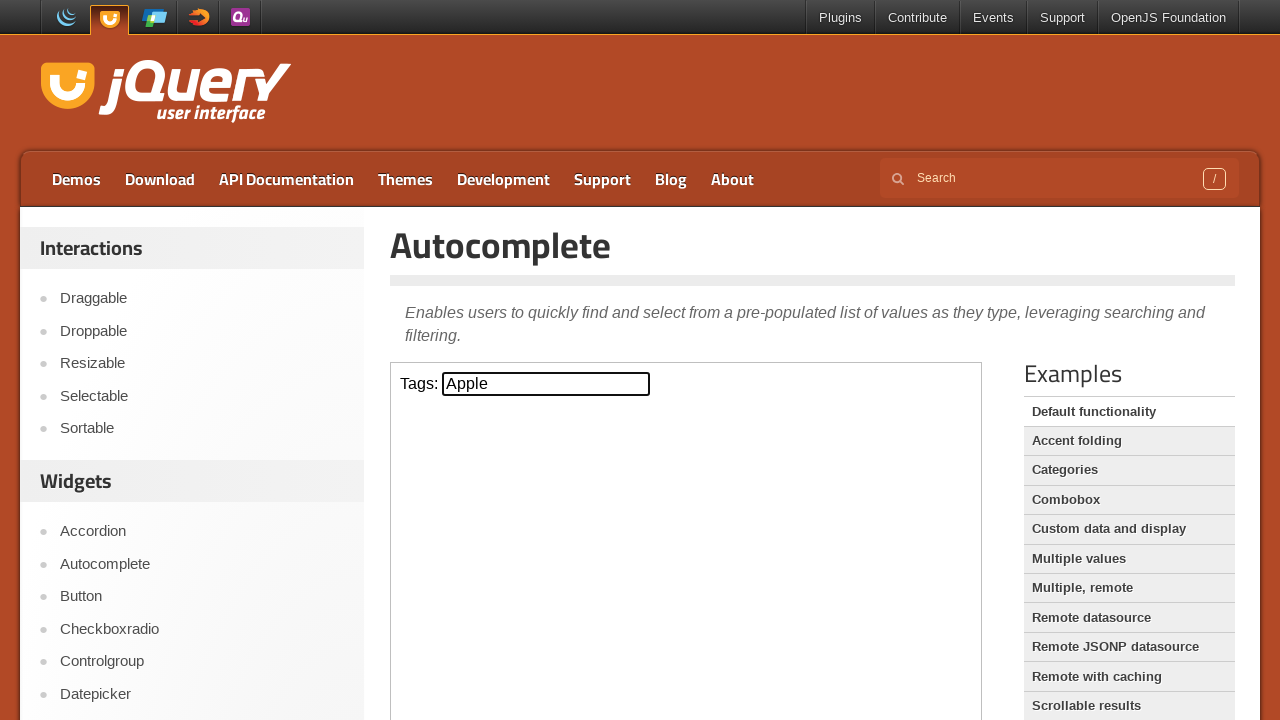

Autocomplete suggestions dropdown appeared
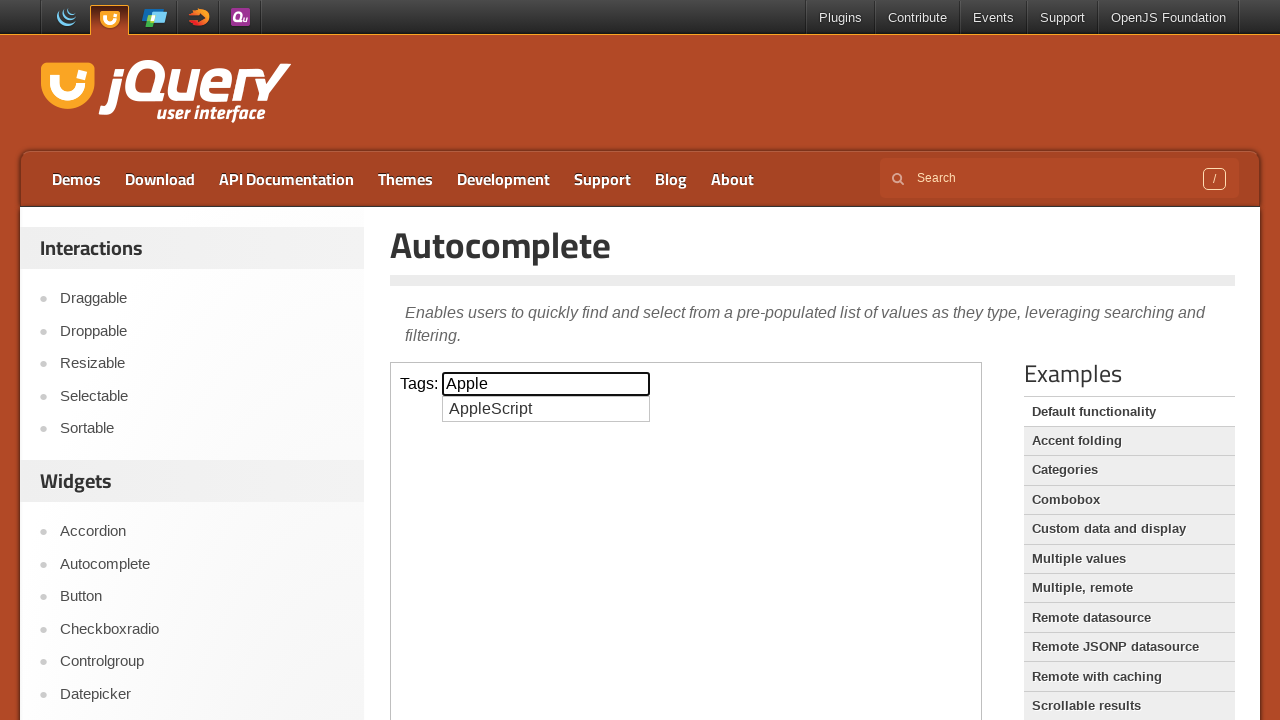

Selected 'Applescript' from the autocomplete suggestions at (546, 409) on iframe.demo-frame >> nth=0 >> internal:control=enter-frame >> #ui-id-1
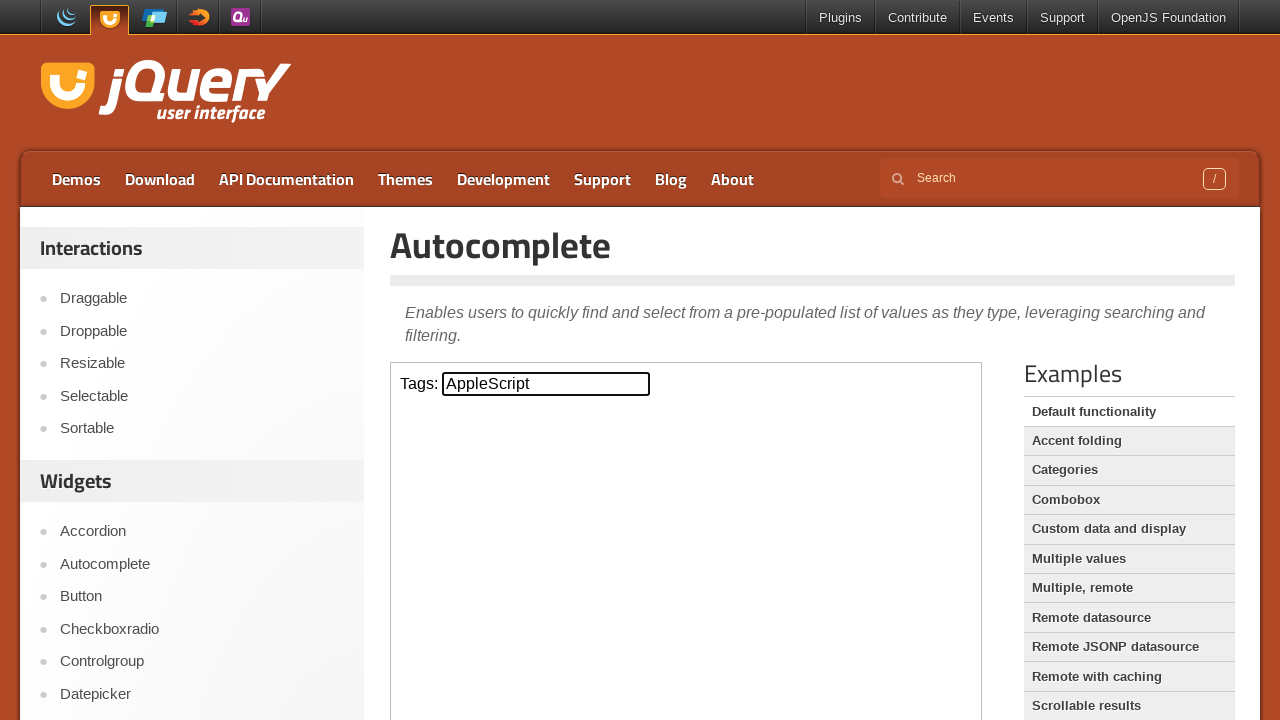

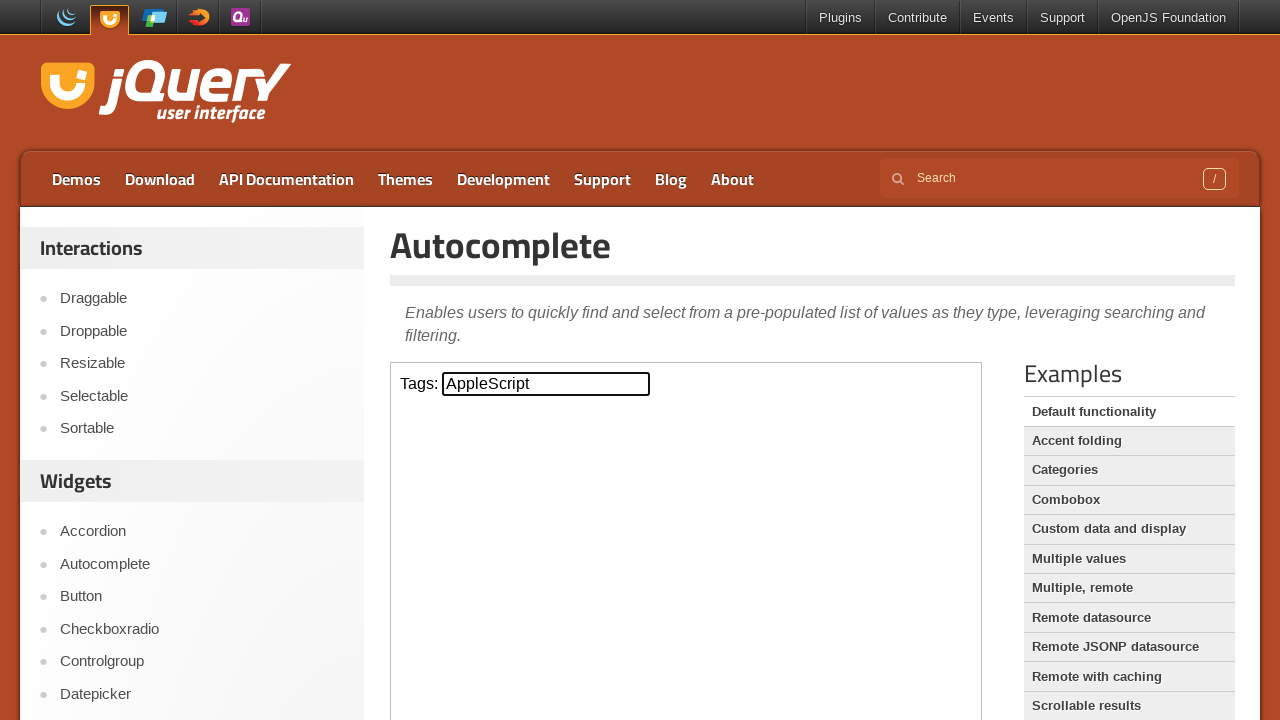